Tests flight booking form by selecting currency, passenger count, origin/destination airports, trip type, and discount options before submitting the search

Starting URL: https://rahulshettyacademy.com/dropdownsPractise/

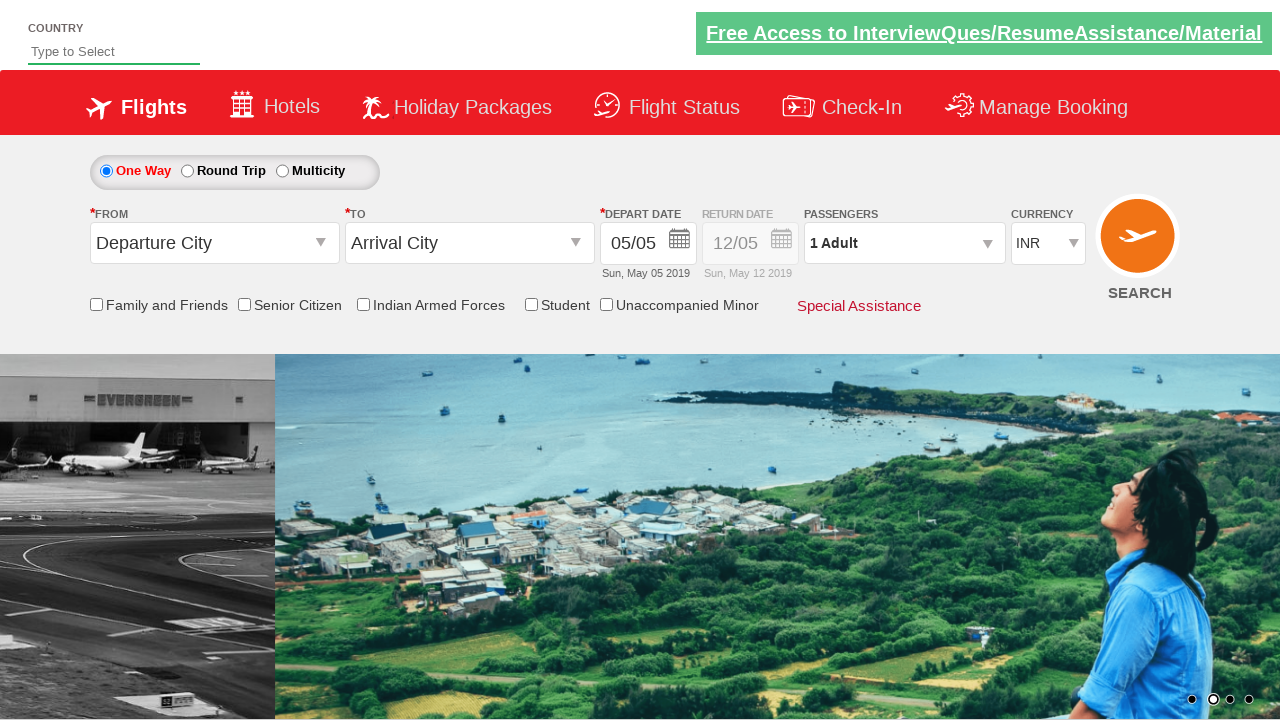

Selected USD currency from dropdown on #ctl00_mainContent_DropDownListCurrency
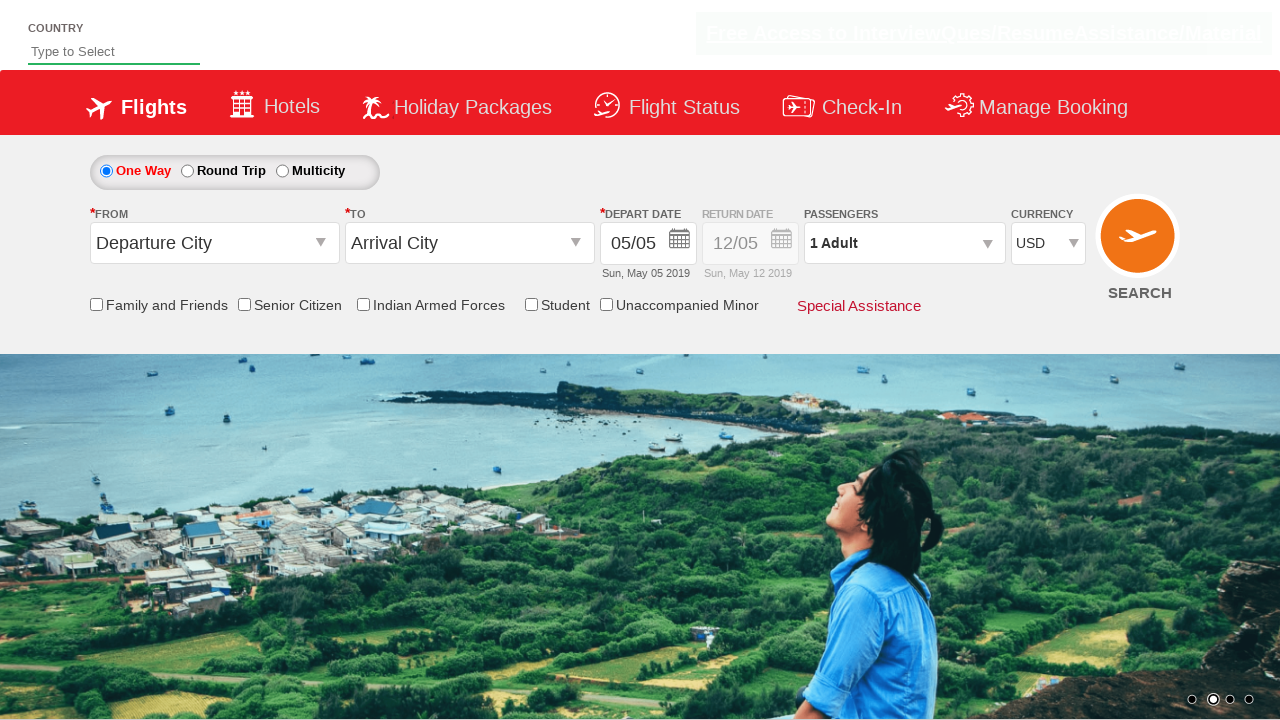

Clicked passenger info section at (904, 243) on #divpaxinfo
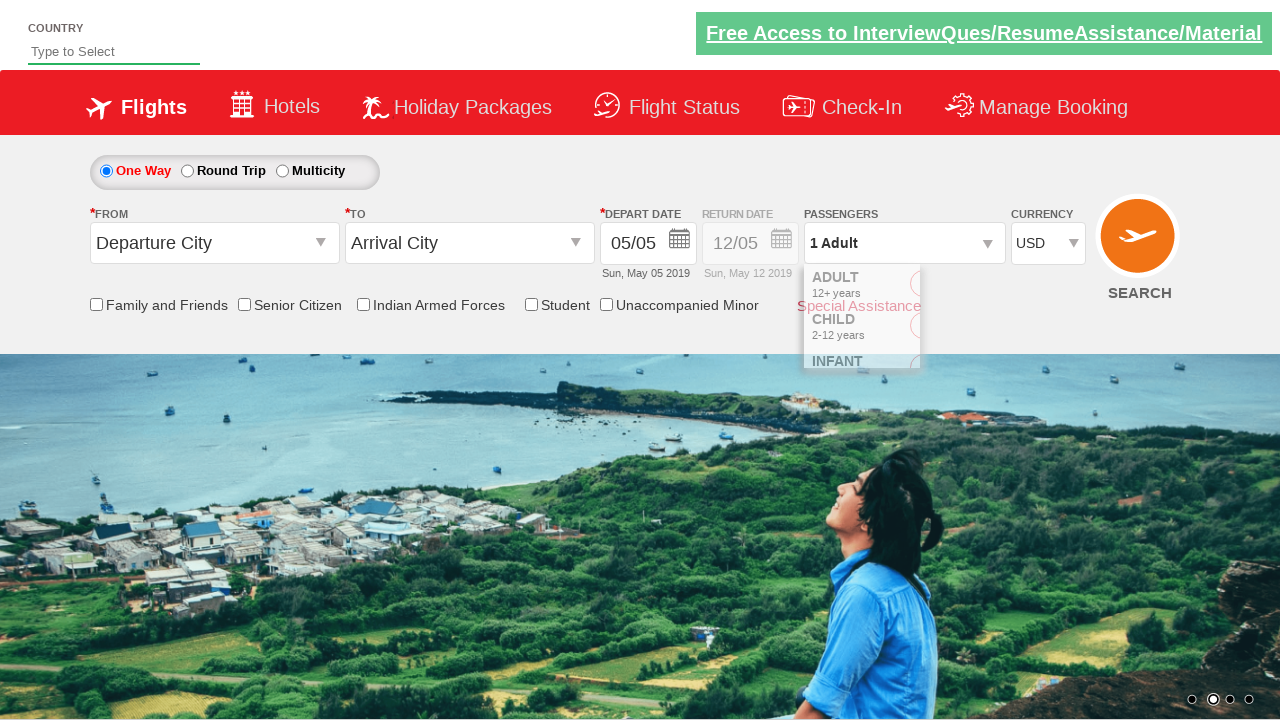

Incremented adult passenger count (passenger 1) at (982, 288) on #hrefIncAdt
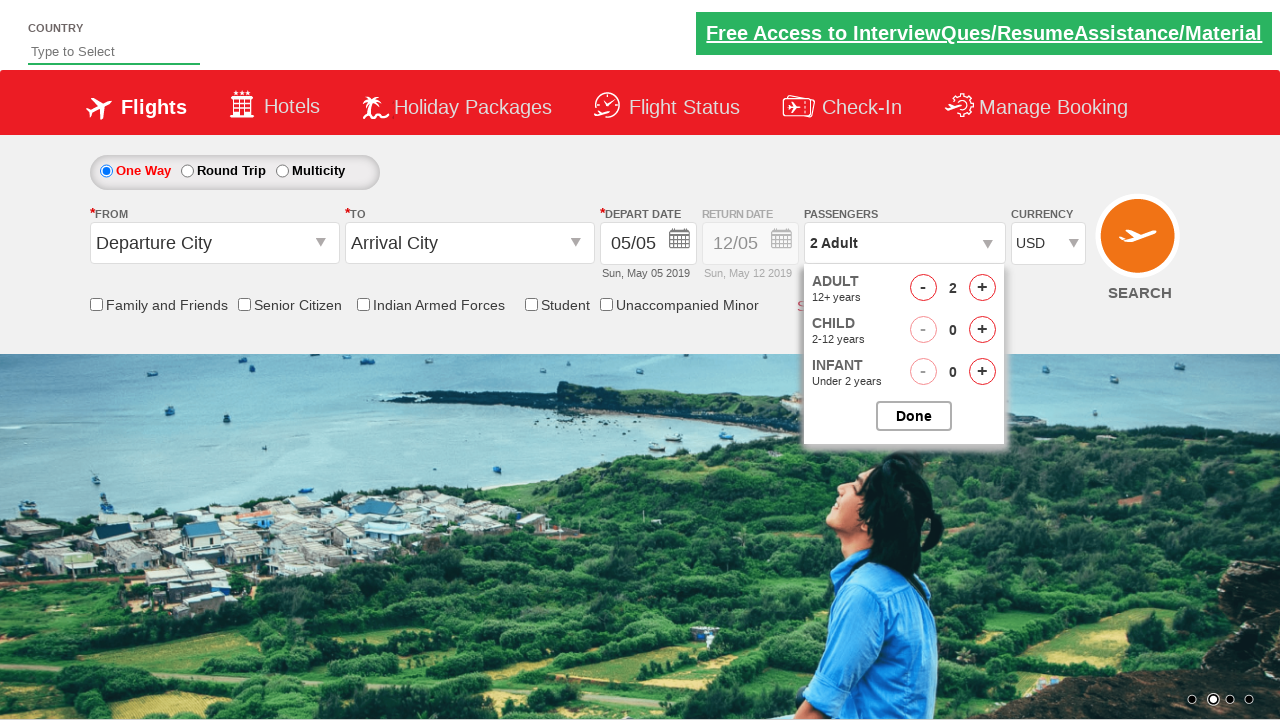

Incremented adult passenger count (passenger 2) at (982, 288) on #hrefIncAdt
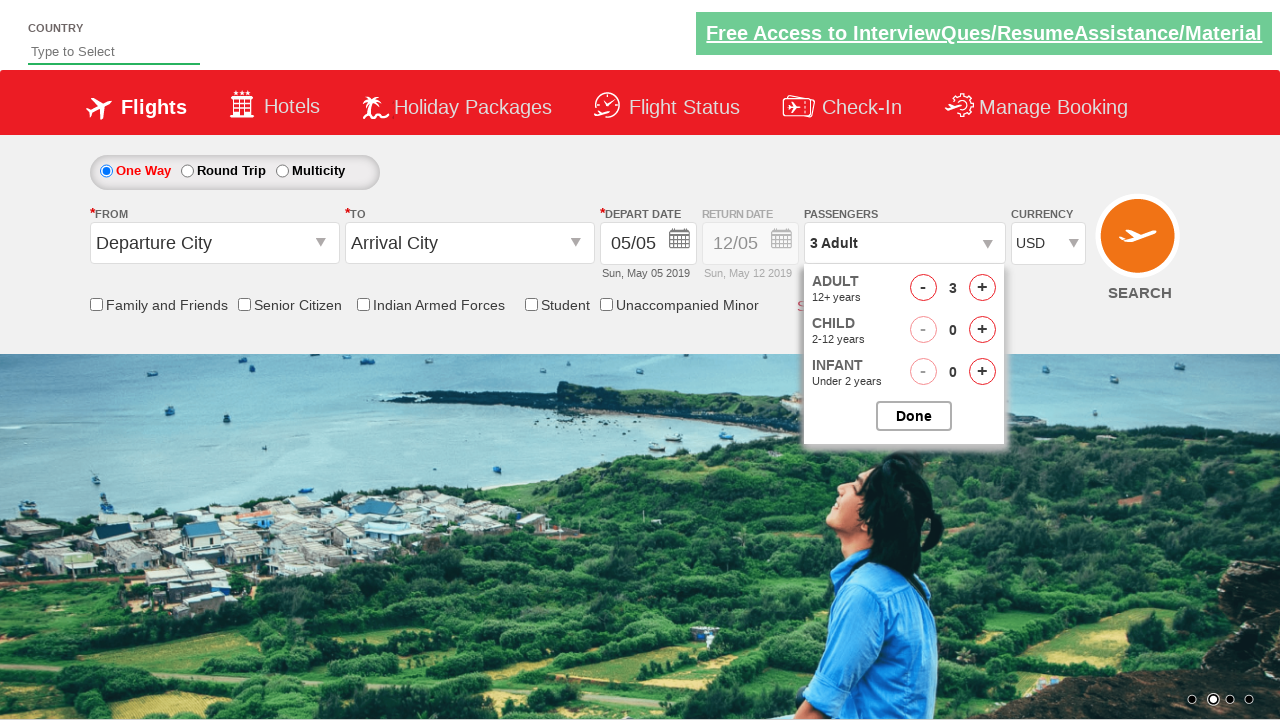

Incremented adult passenger count (passenger 3) at (982, 288) on #hrefIncAdt
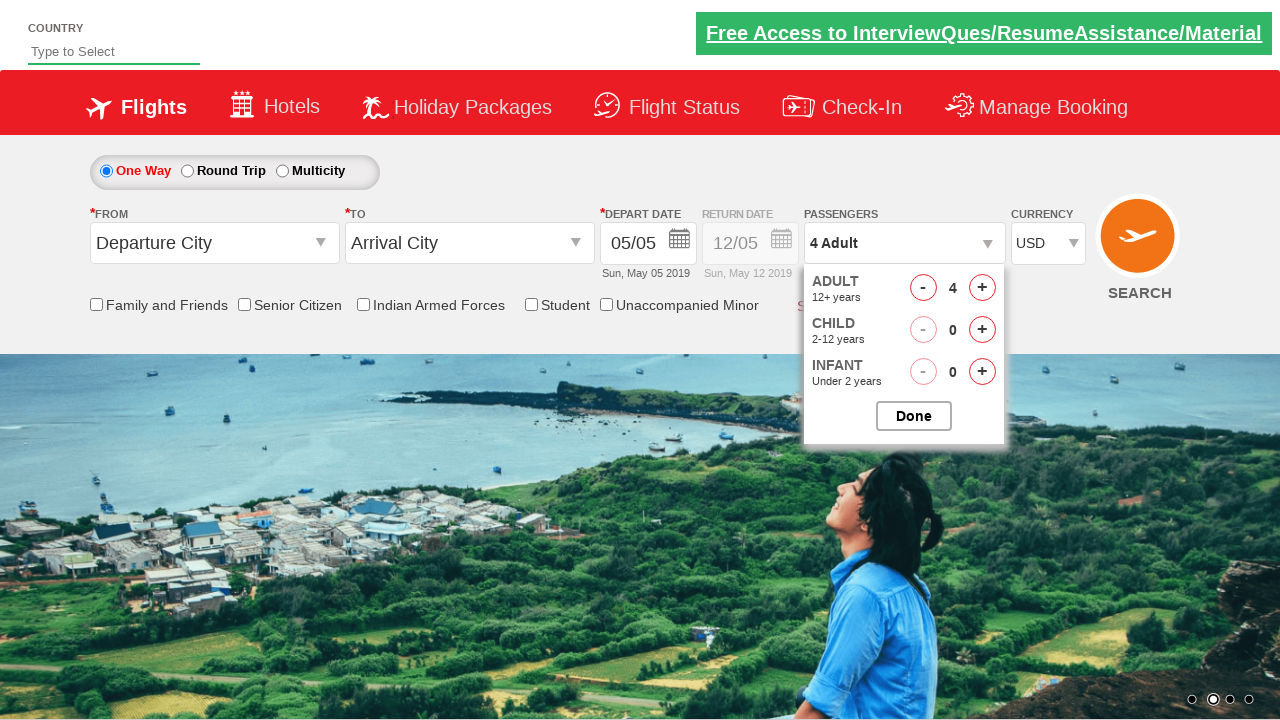

Closed passenger selection dialog at (914, 416) on #btnclosepaxoption
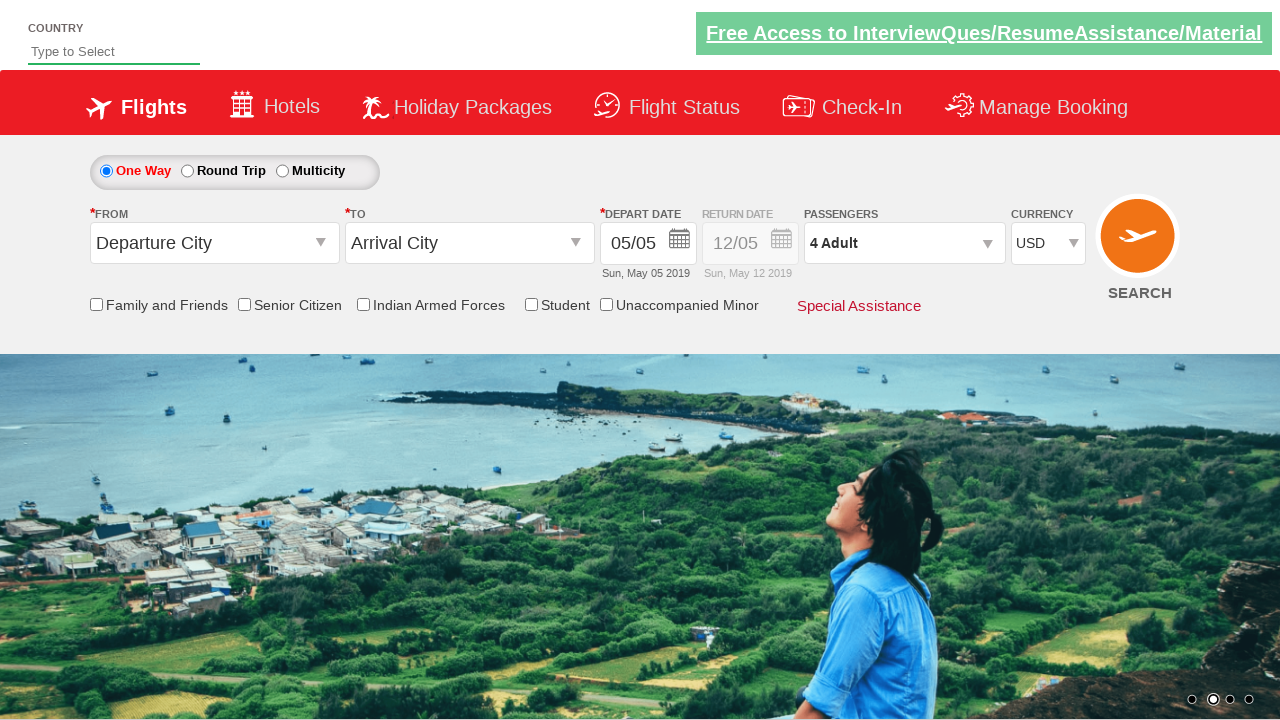

Opened origin airport dropdown at (214, 243) on #ctl00_mainContent_ddl_originStation1_CTXT
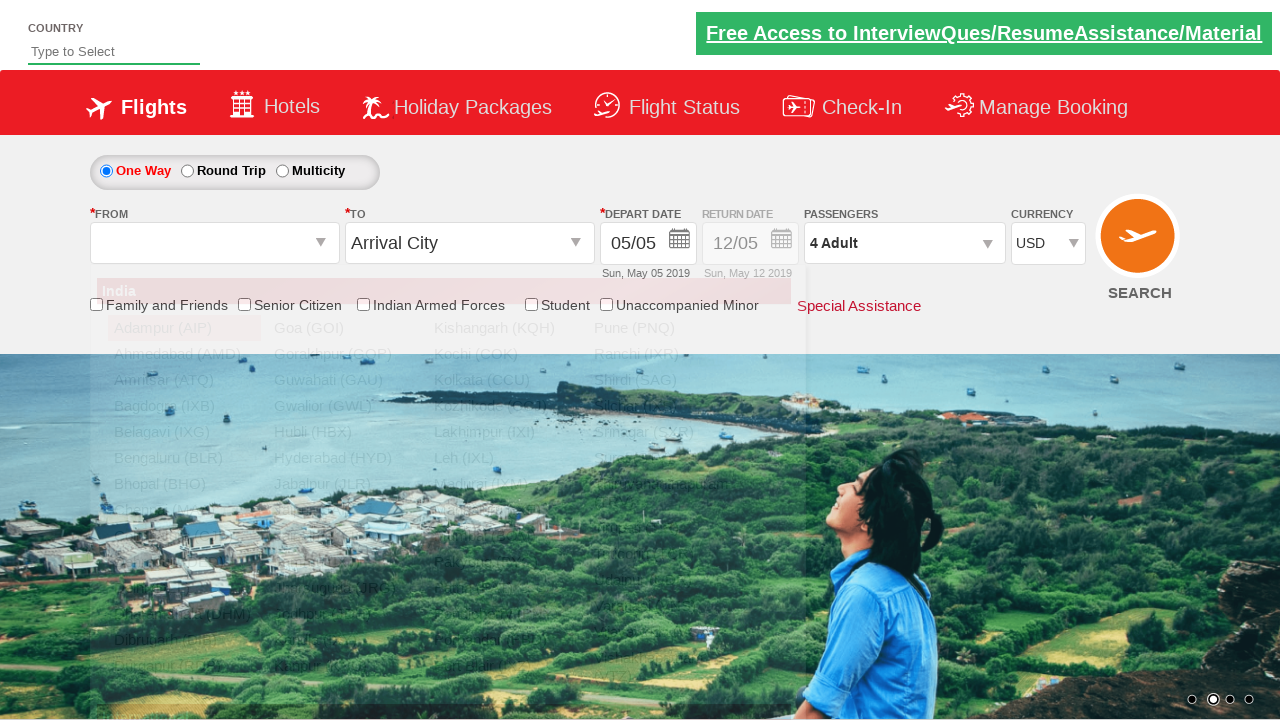

Selected Hyderabad (HYD) as origin airport at (344, 458) on a[value='HYD']
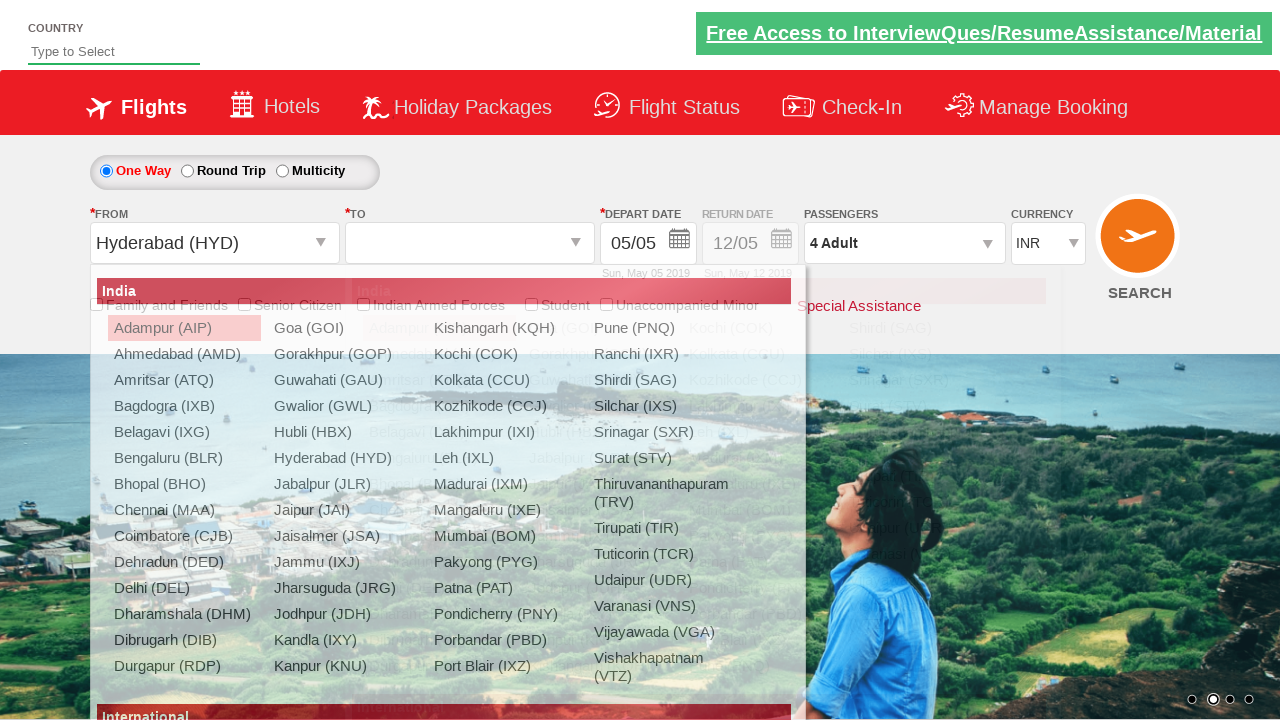

Selected Trivandrum (TRV) as destination airport at (919, 441) on div#ctl00_mainContent_ddl_destinationStation1_CTNR a[value='TRV']
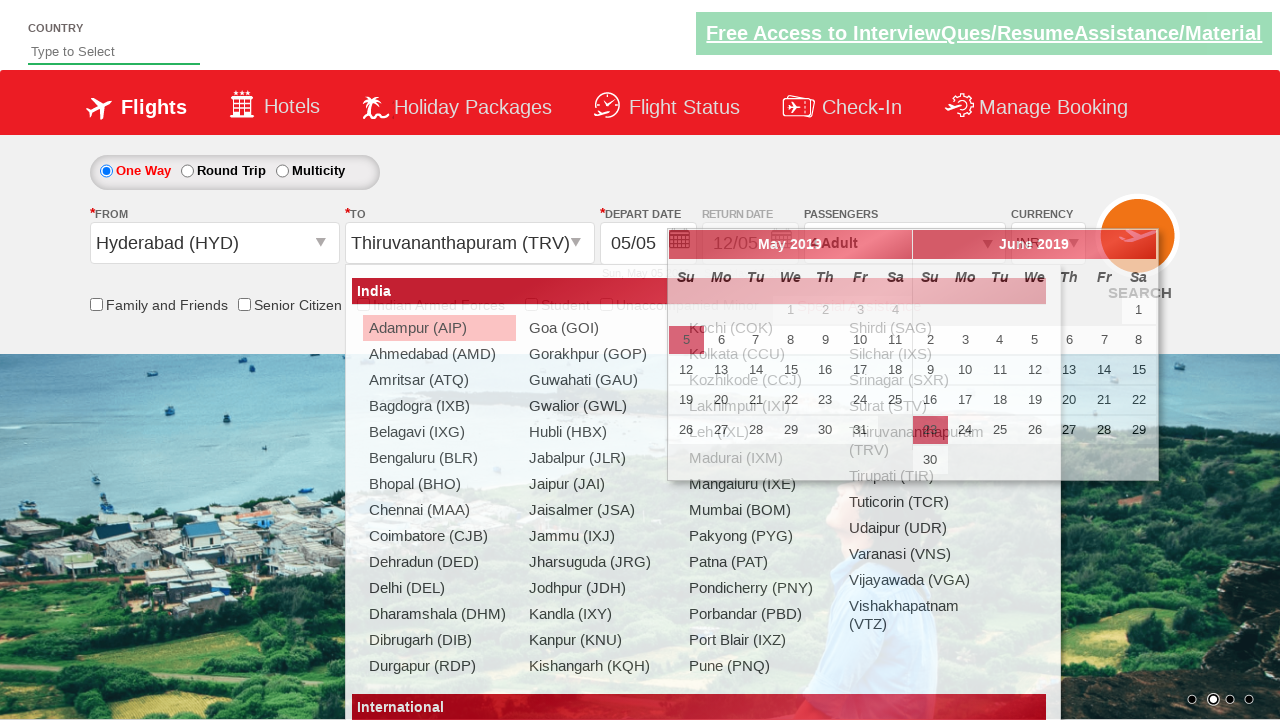

Selected one-way trip type at (106, 171) on #ctl00_mainContent_rbtnl_Trip_0
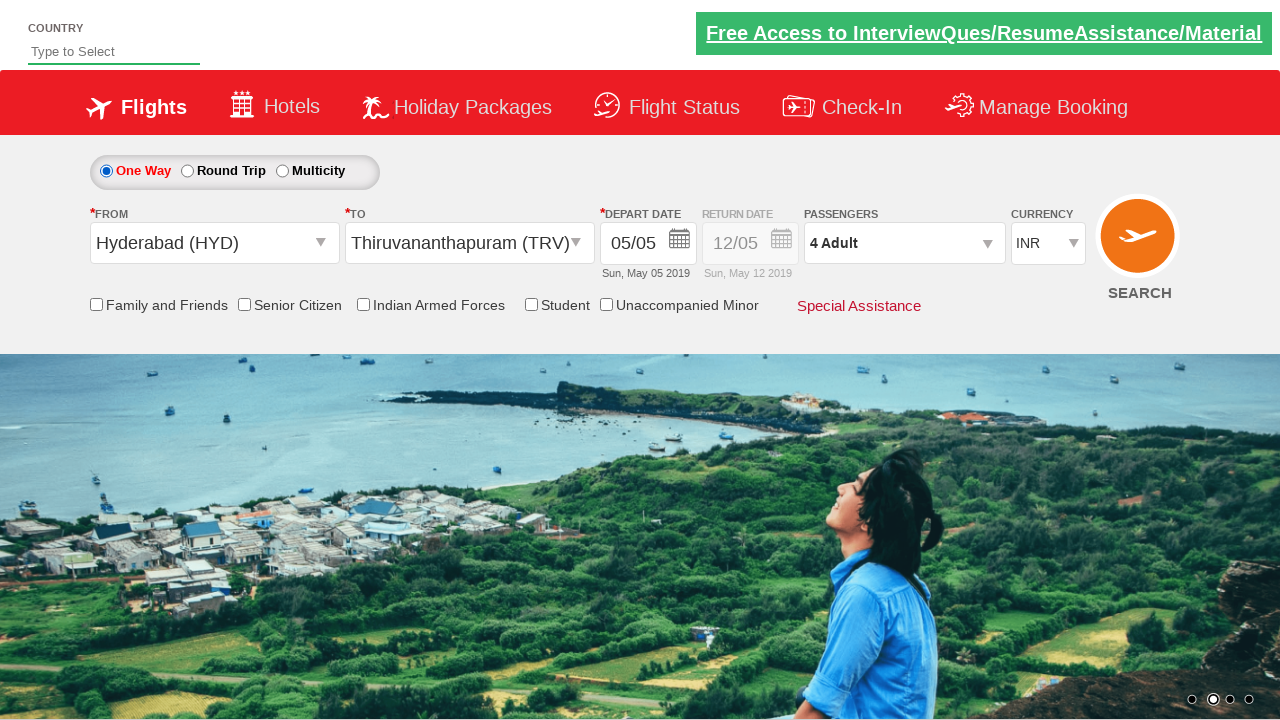

Checked friends and family discount checkbox at (96, 304) on input[id*='friendsandfamily']
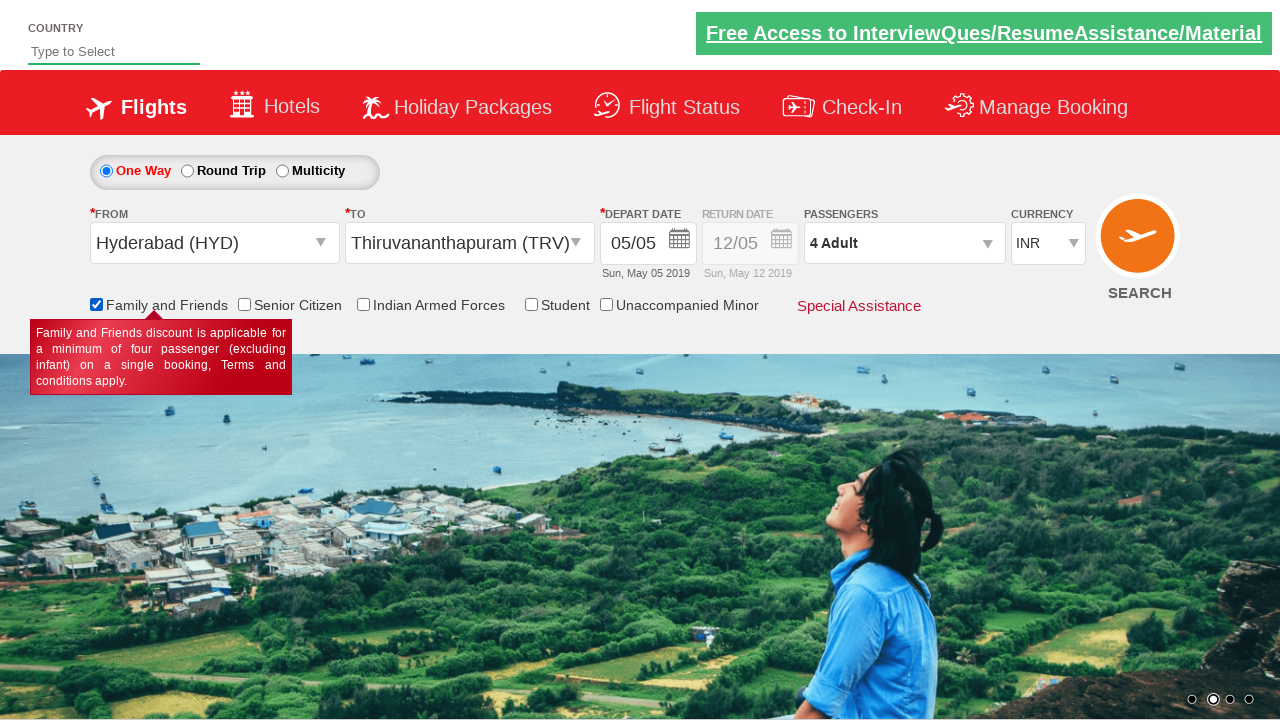

Clicked Find Flights button to submit flight search at (1140, 245) on #ctl00_mainContent_btn_FindFlights
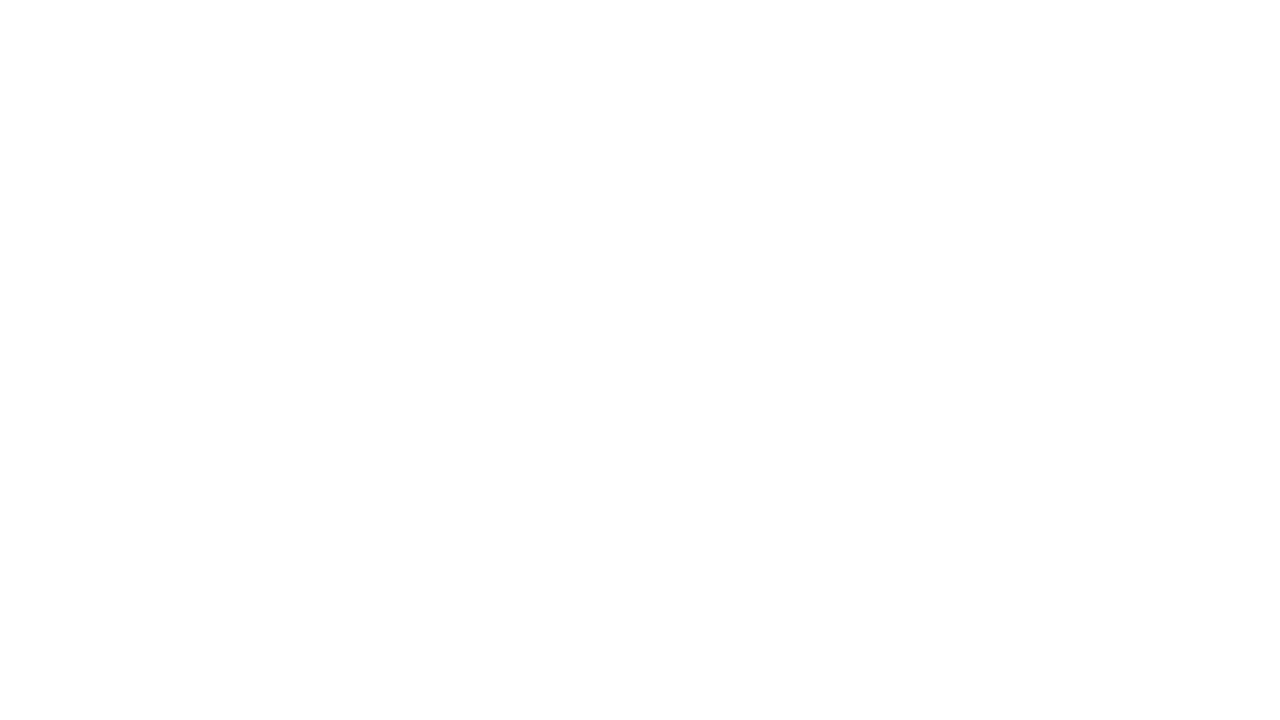

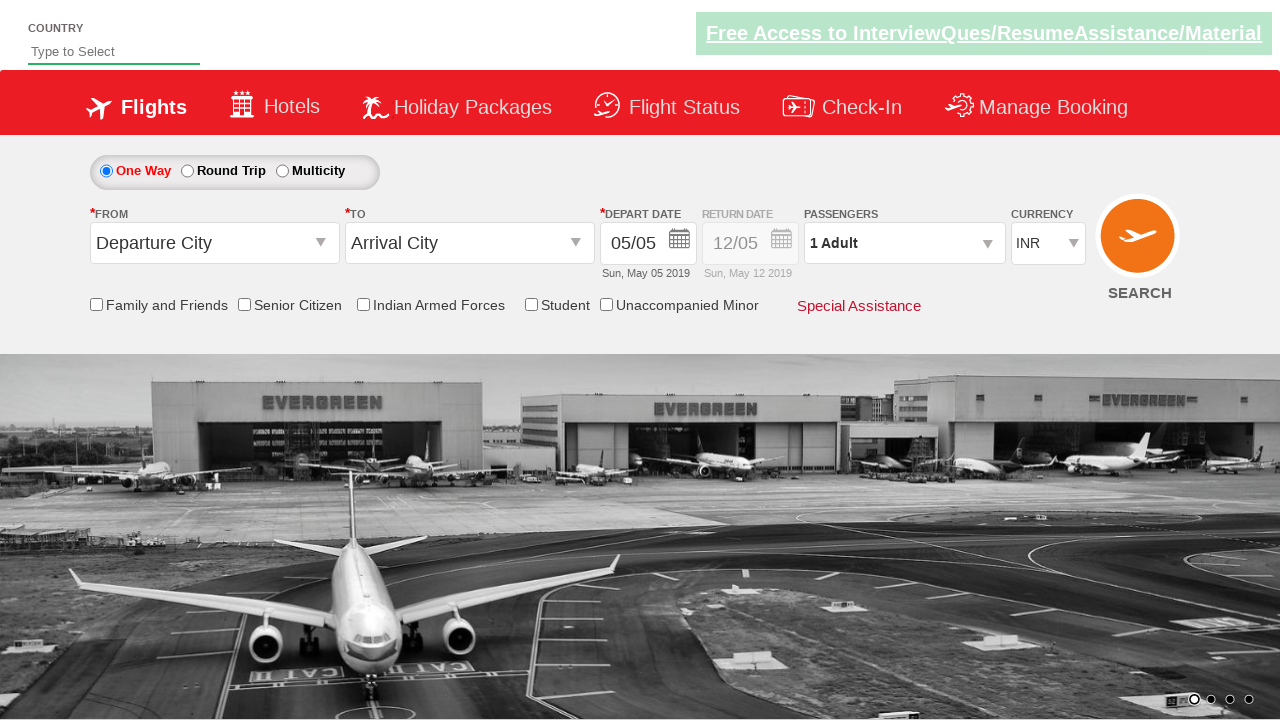